Tests Google Translate functionality by entering text in the source field and retrieving the translated result

Starting URL: https://translate.google.co.kr/?sl=auto&tl=en&op=translate&hl=ko

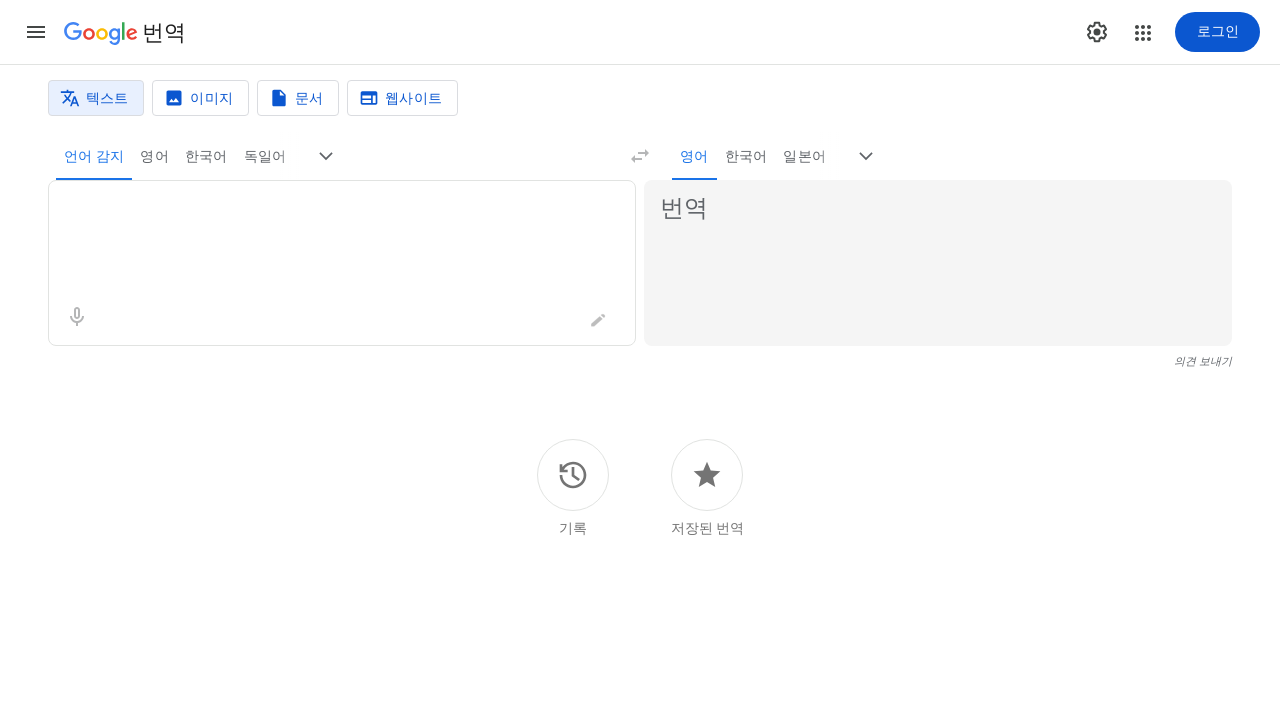

Source textarea element loaded
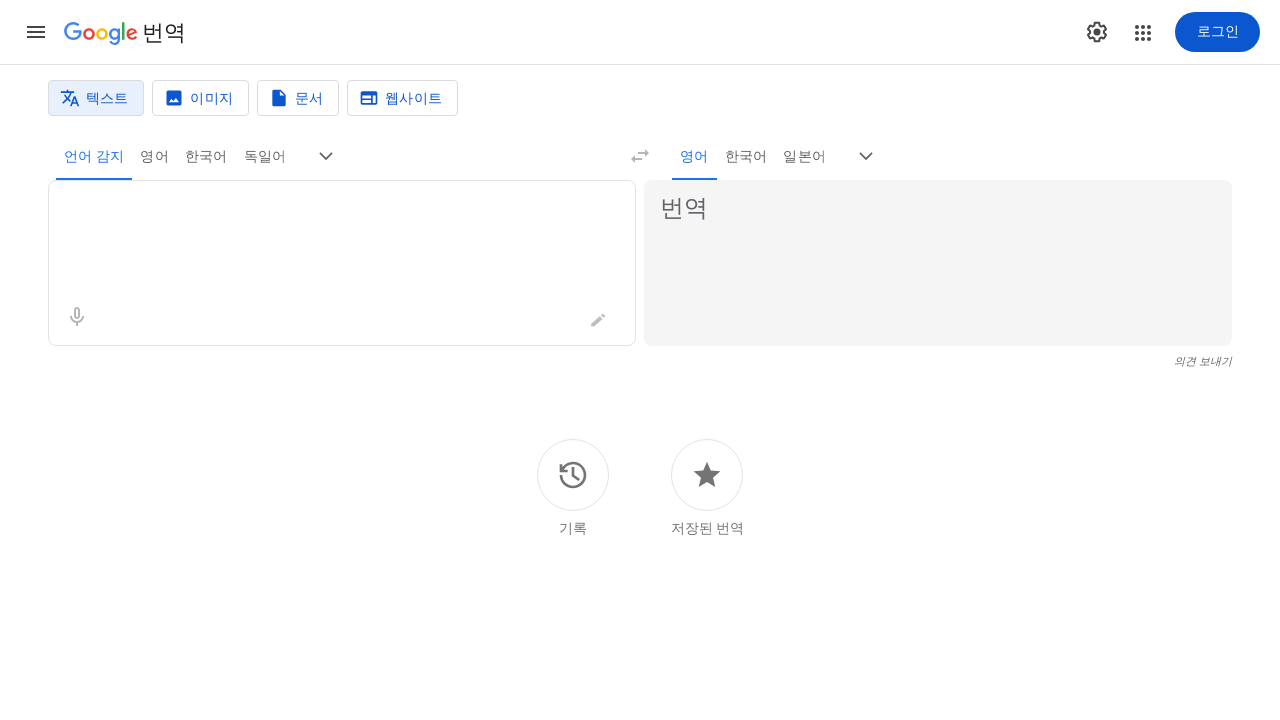

Cleared source textarea on textarea[aria-label]
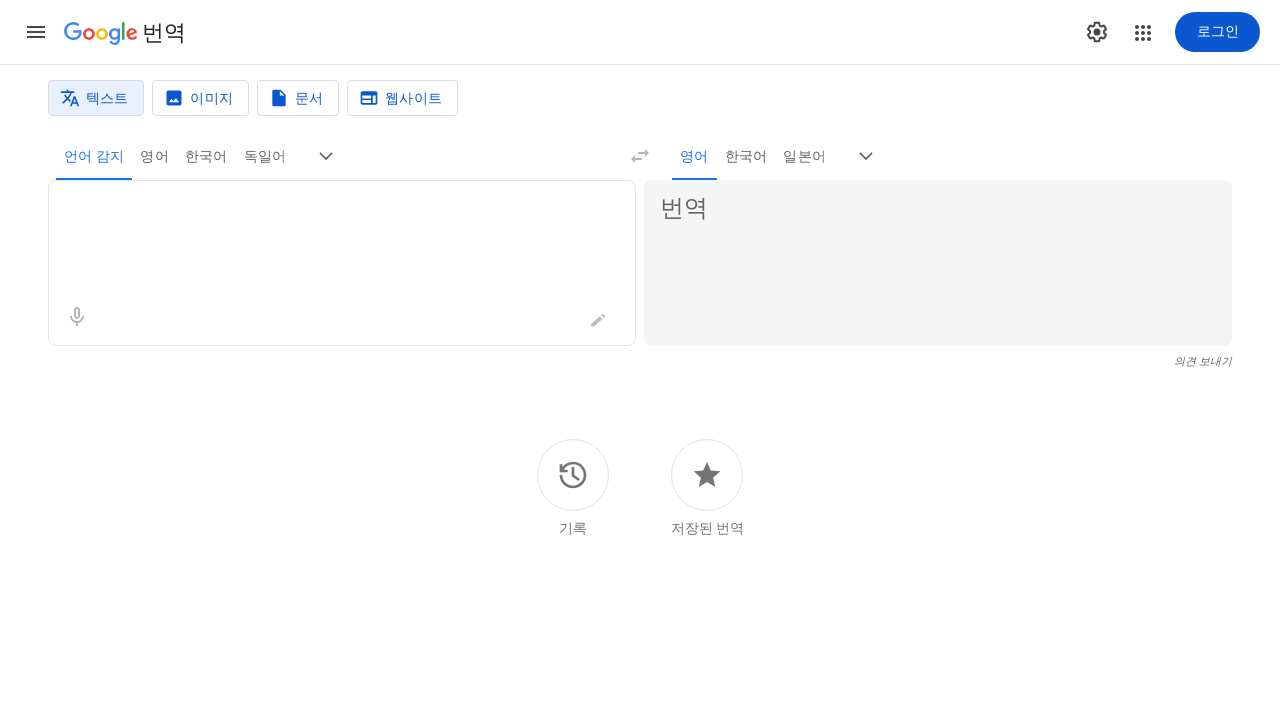

Entered Korean text '안녕하세요' in source field on textarea[aria-label]
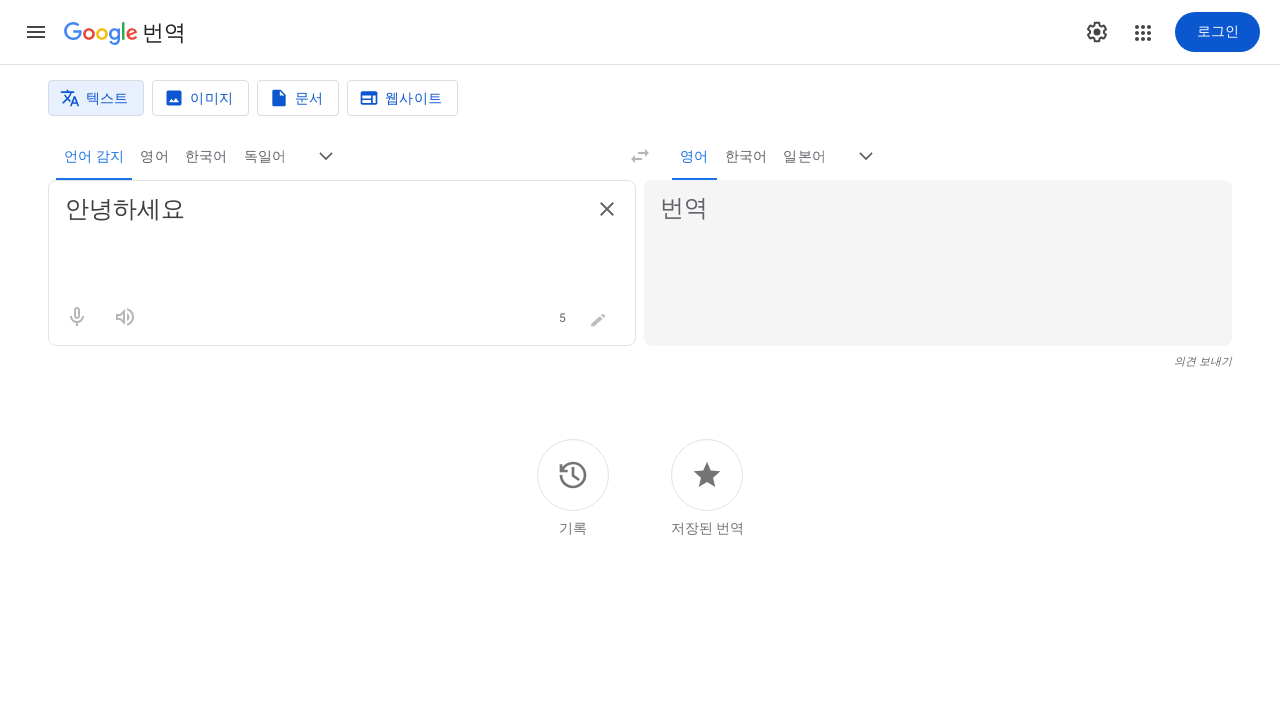

Waited 2 seconds for translation to process
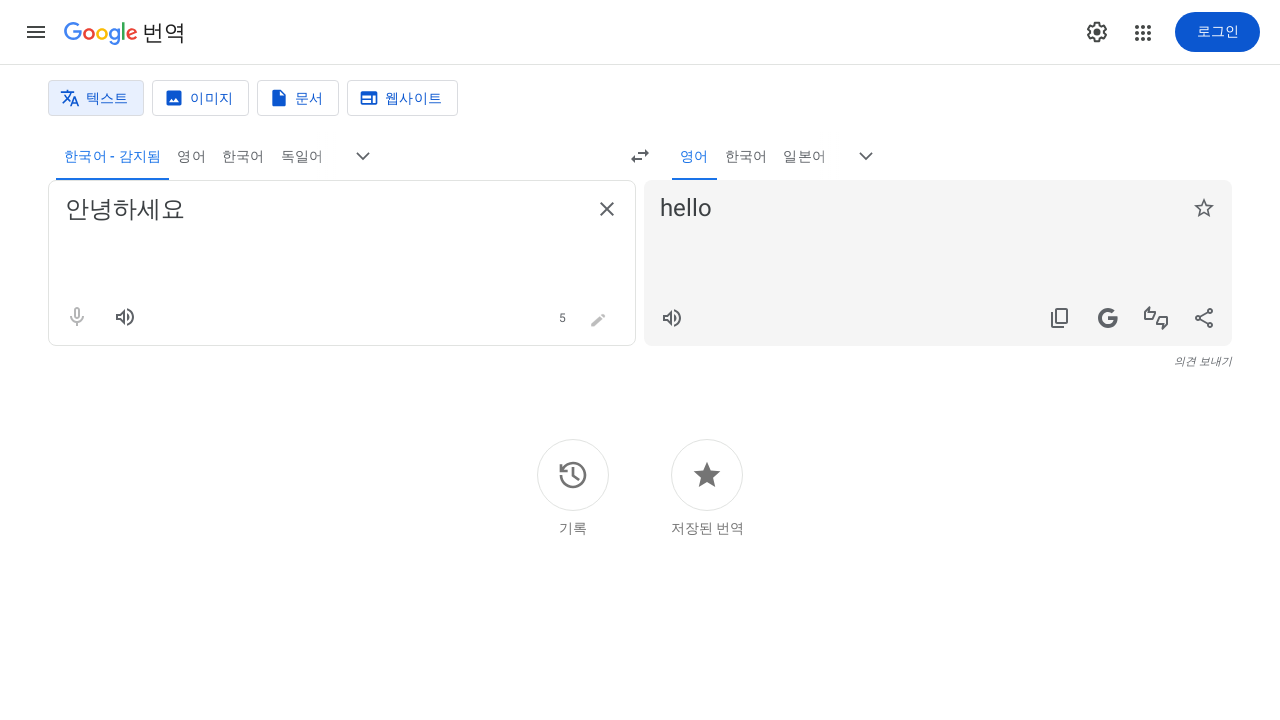

Translation result appeared
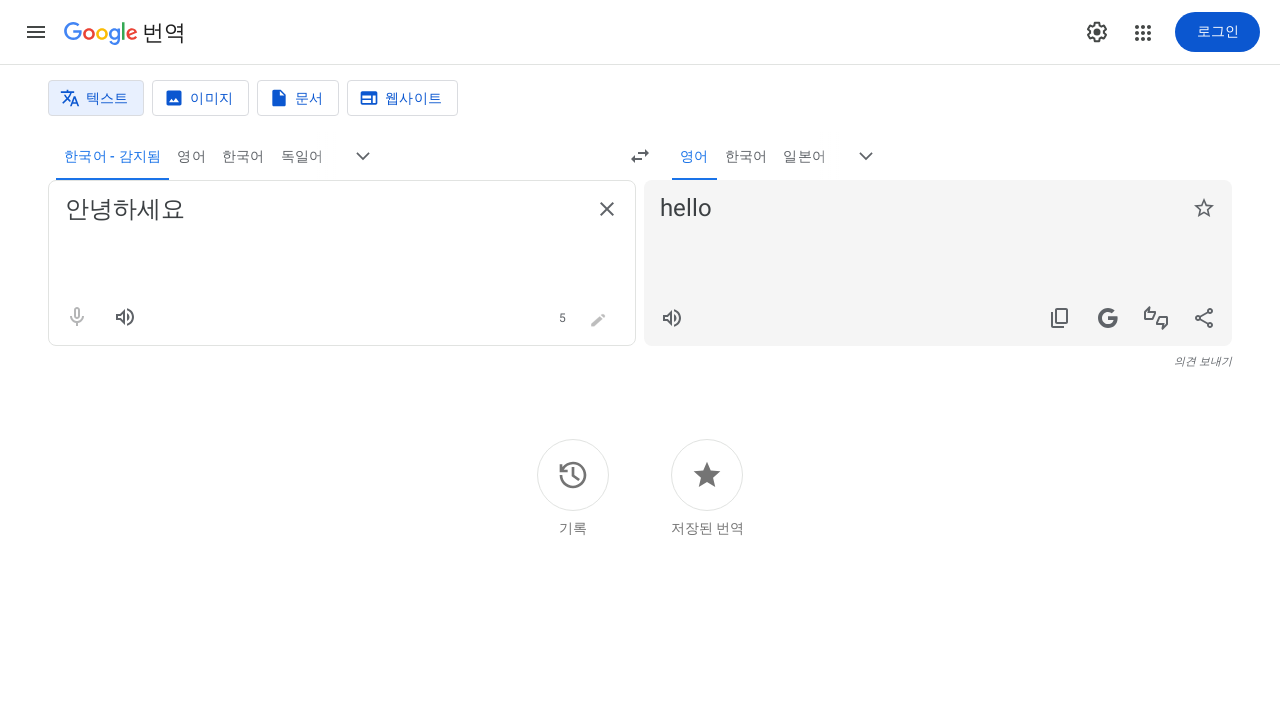

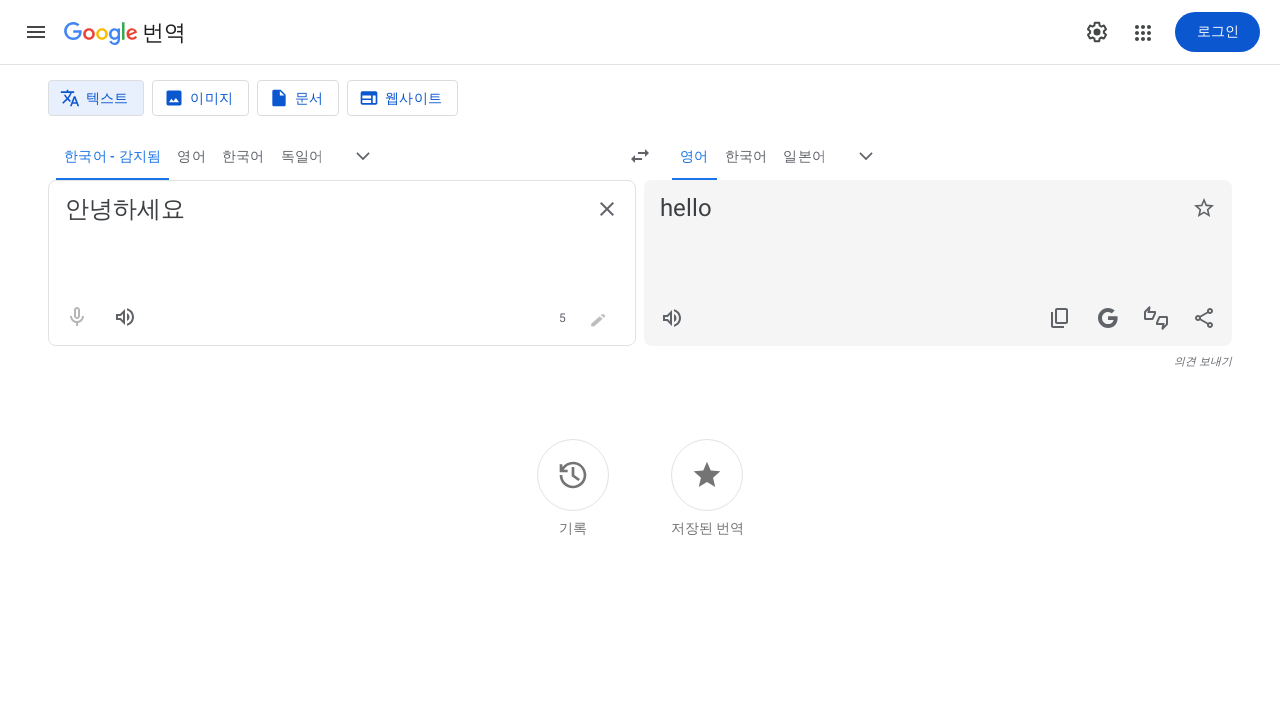